Tests browser navigation by visiting two different websites (leaftaps.com and redbus.in) and verifying the pages load by checking their URLs and titles.

Starting URL: http://leaftaps.com/opentaps/control/main

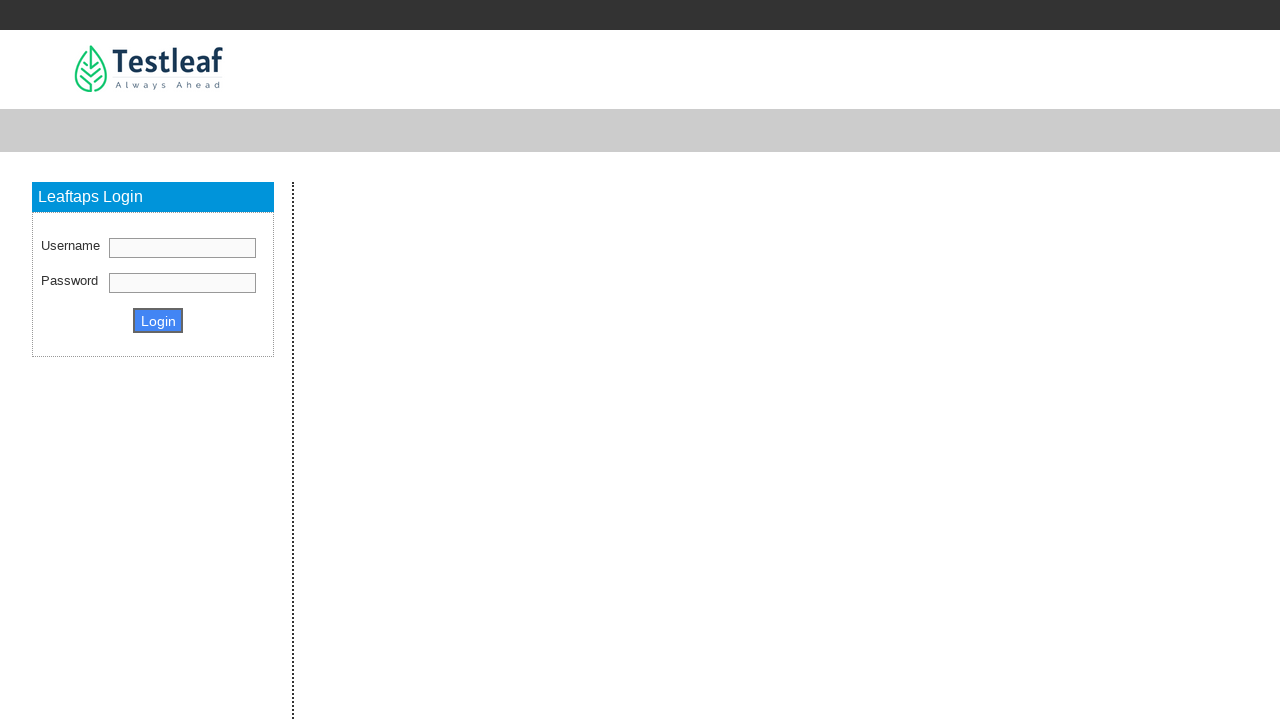

Retrieved URL of leaftaps.com page
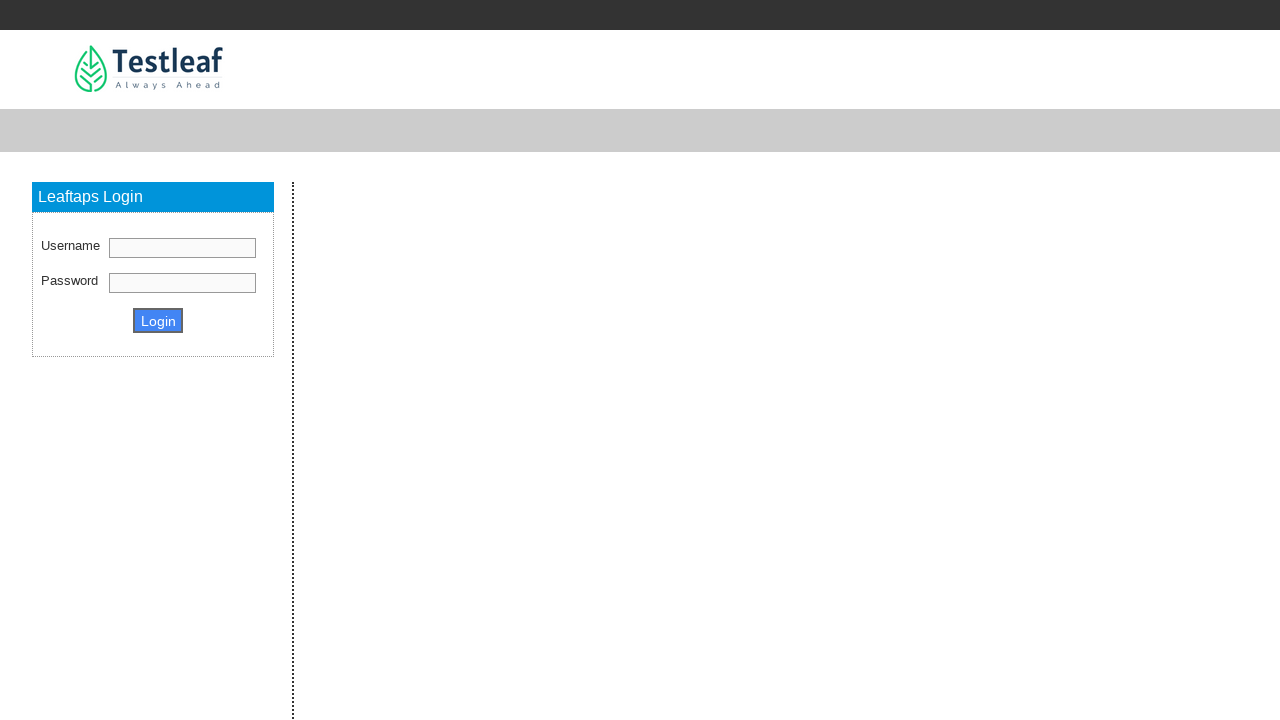

Retrieved title of leaftaps.com page
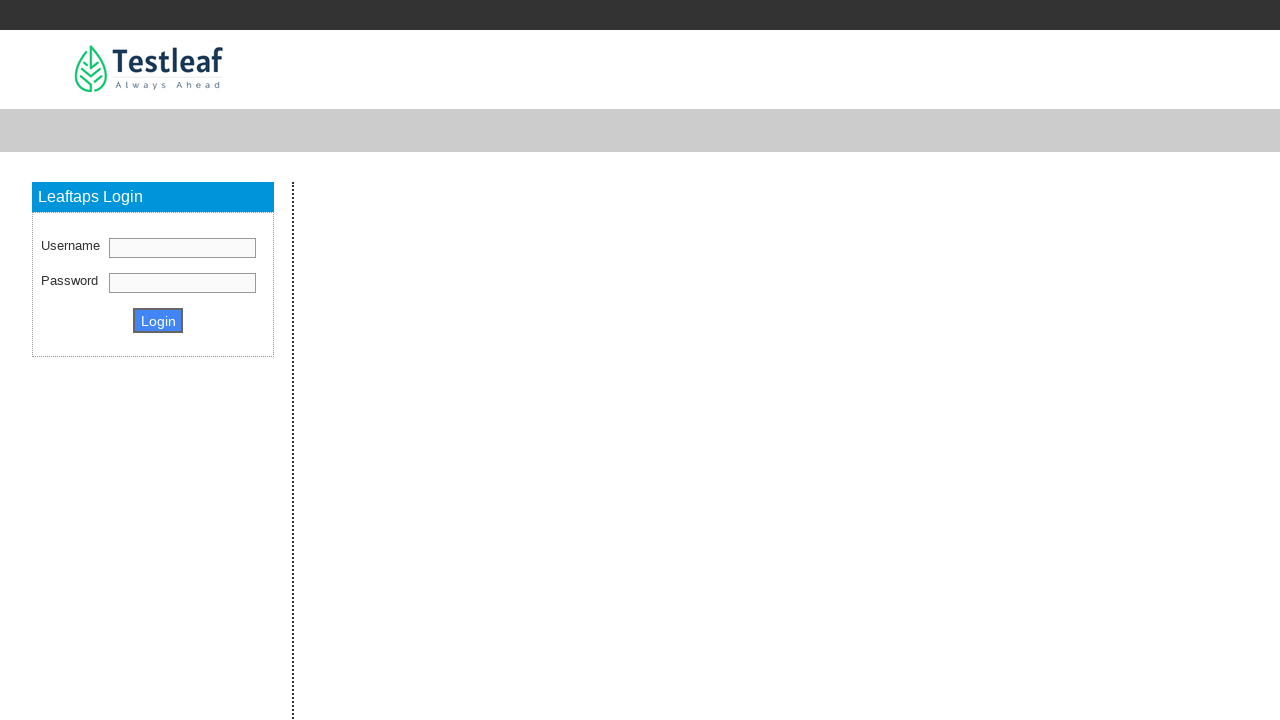

Navigated to redbus.in website
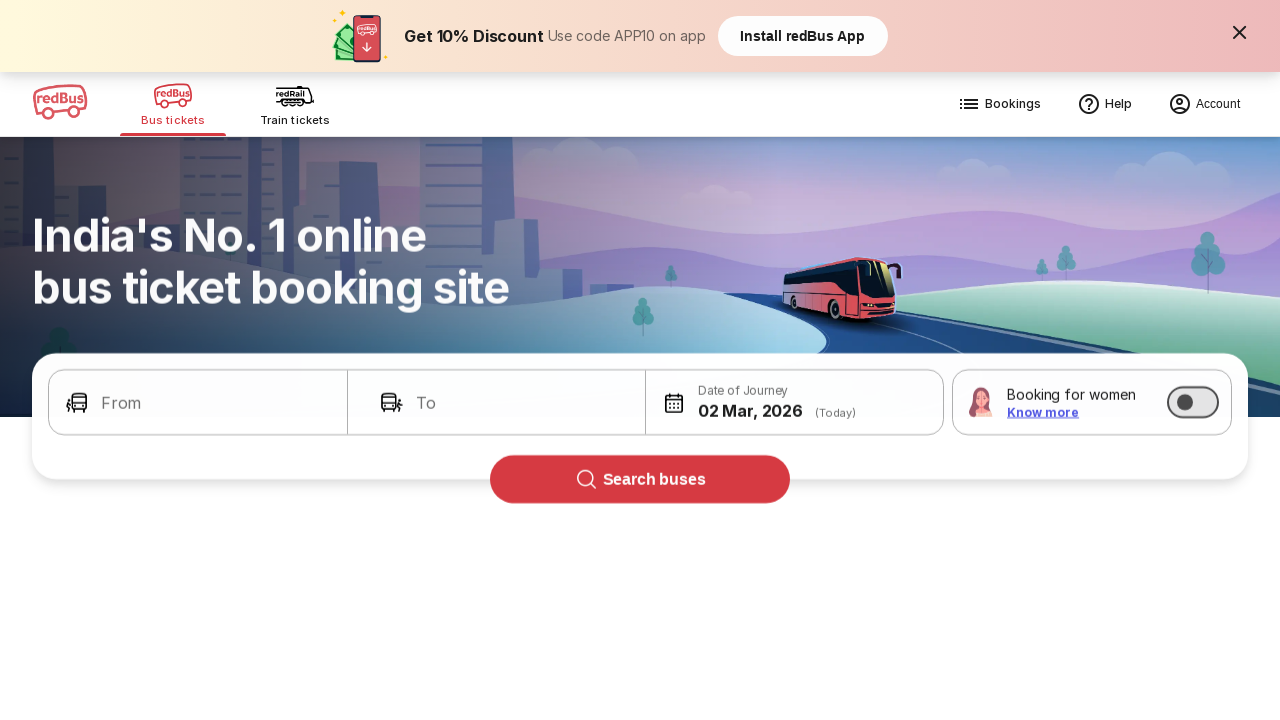

Retrieved URL of redbus.in page
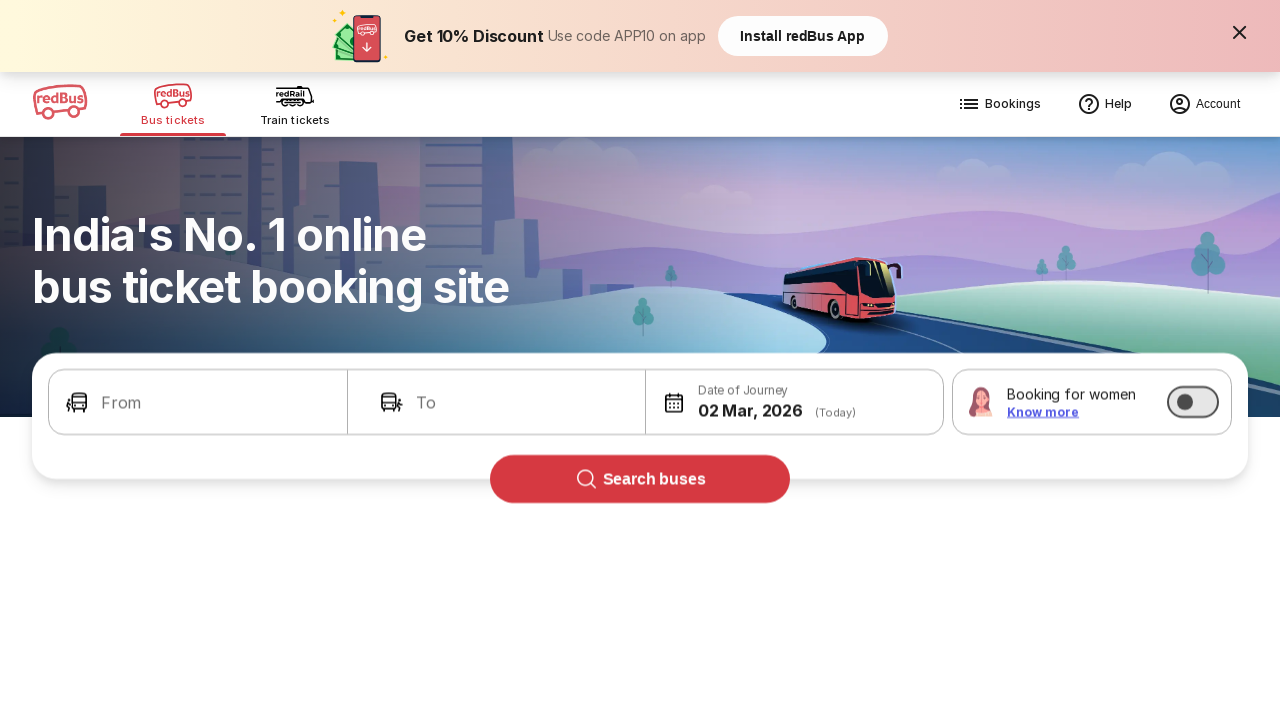

Retrieved title of redbus.in page
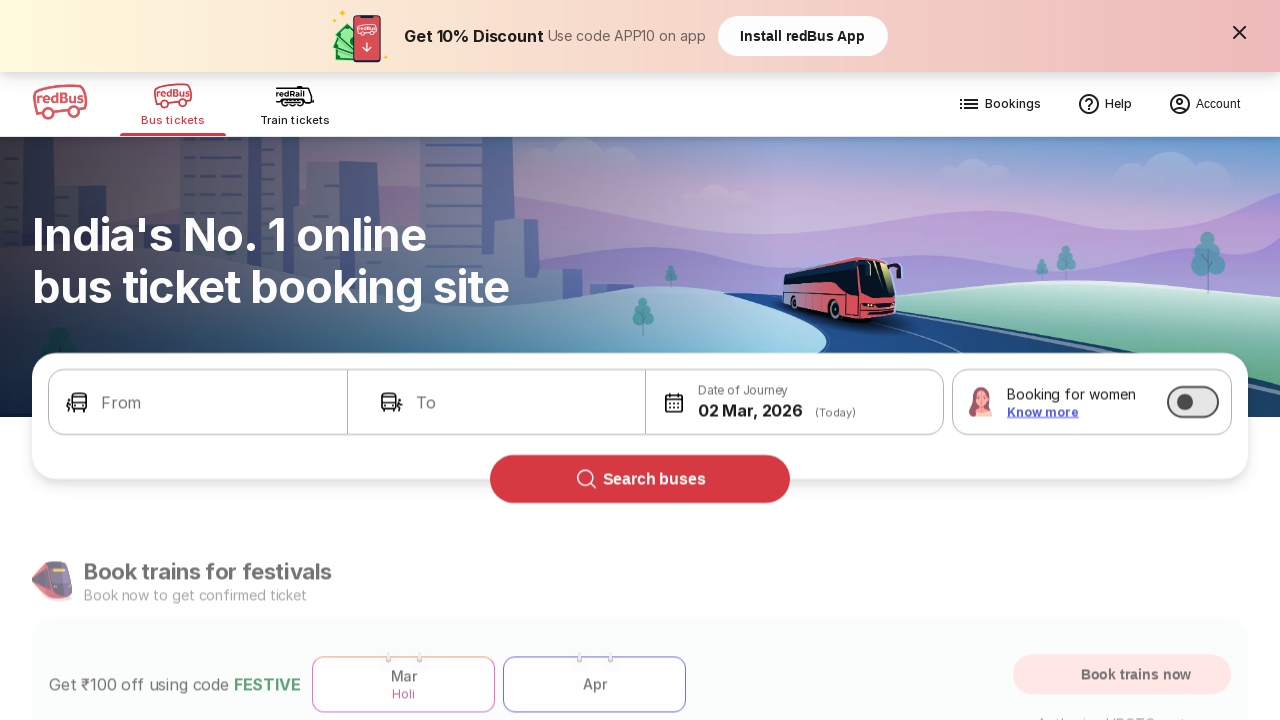

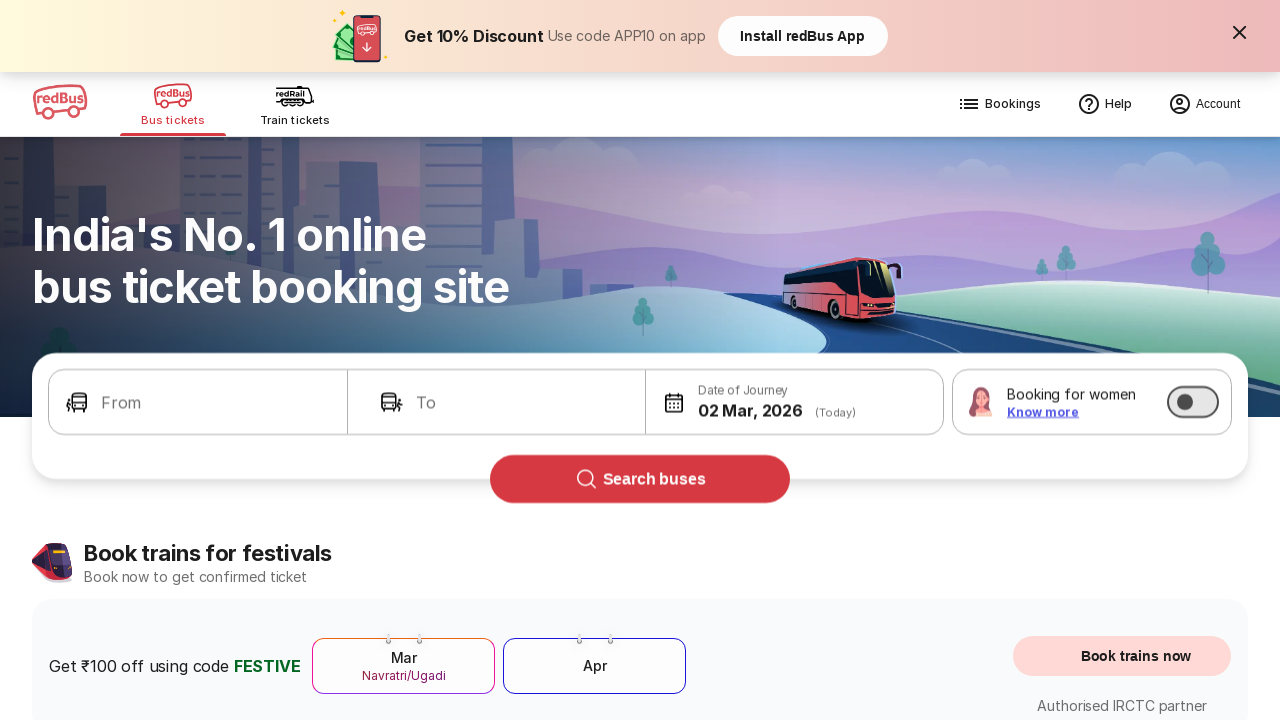